Navigates to WebdriverIO homepage and checks if the footer Get Started link is visible within the viewport

Starting URL: https://webdriver.io

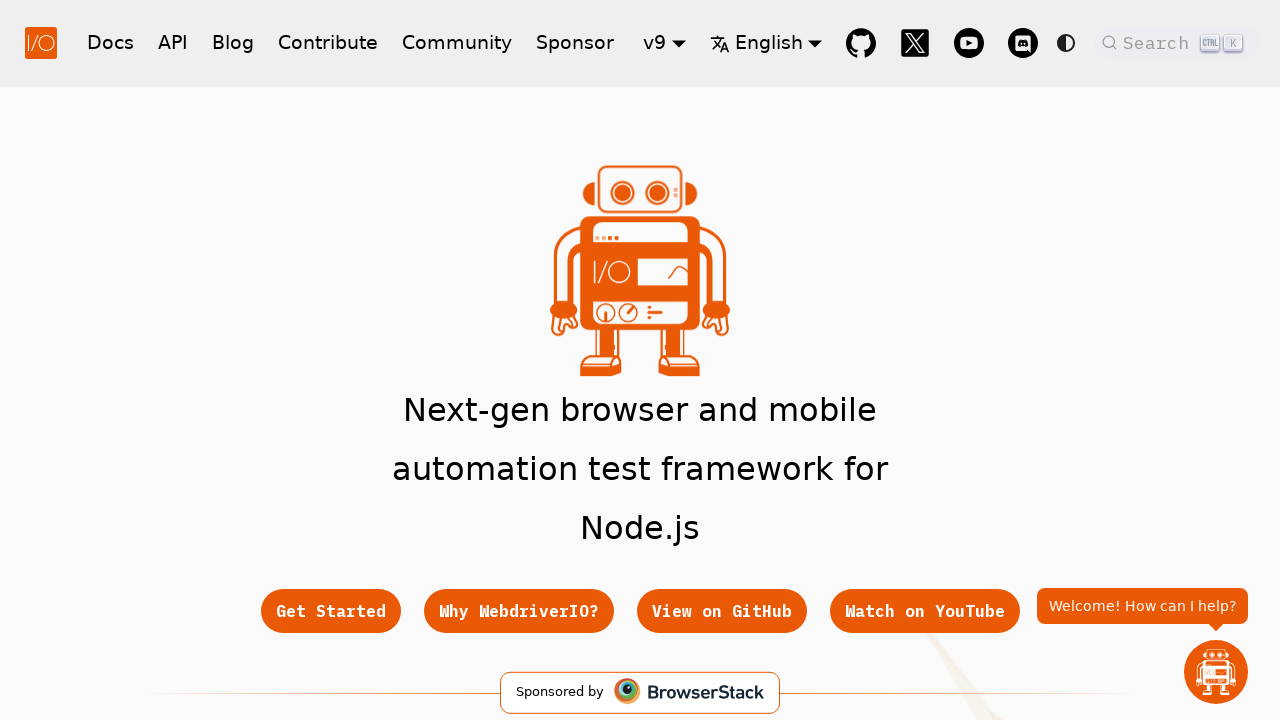

Navigated to WebdriverIO homepage
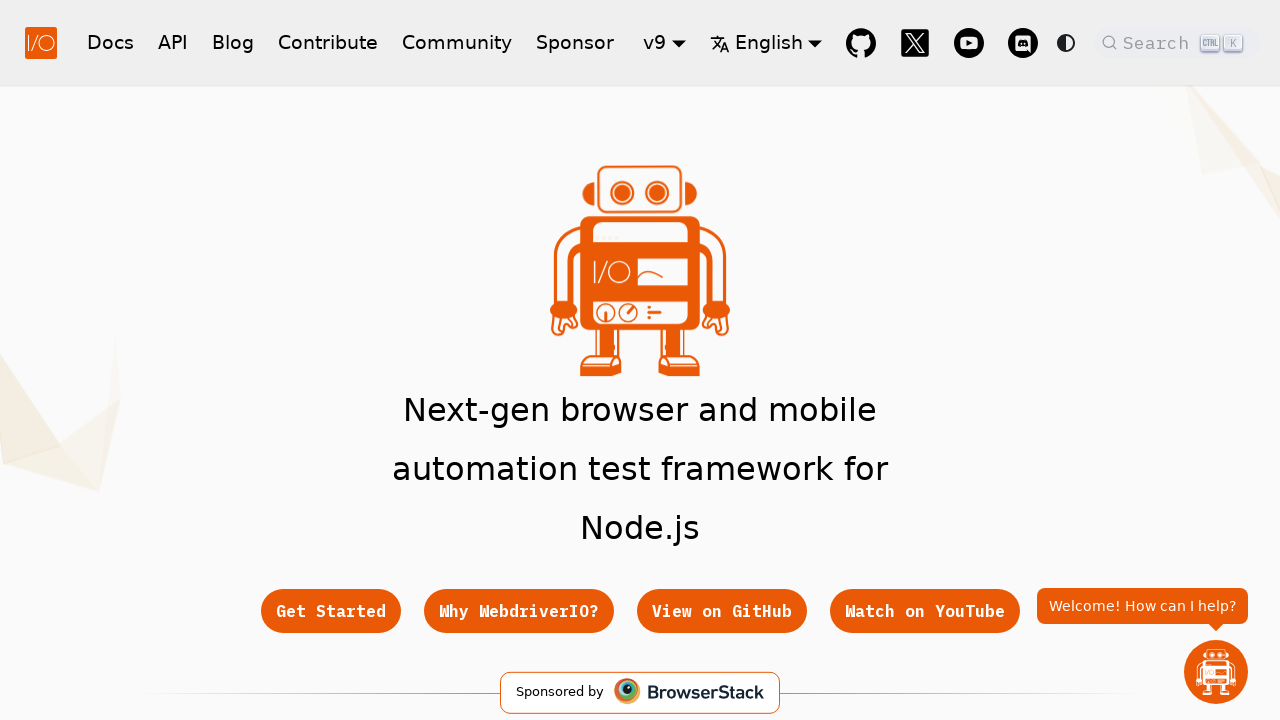

Located footer Get Started link element
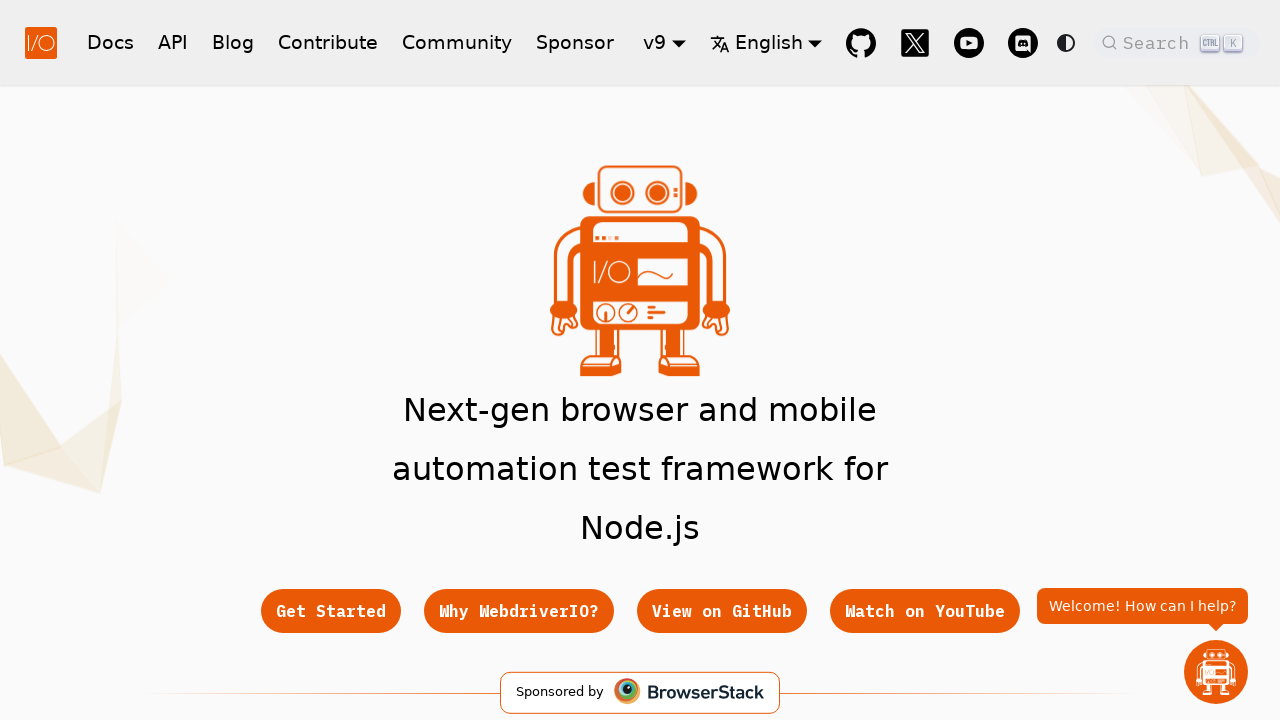

Checked if footer Get Started link is visible: True
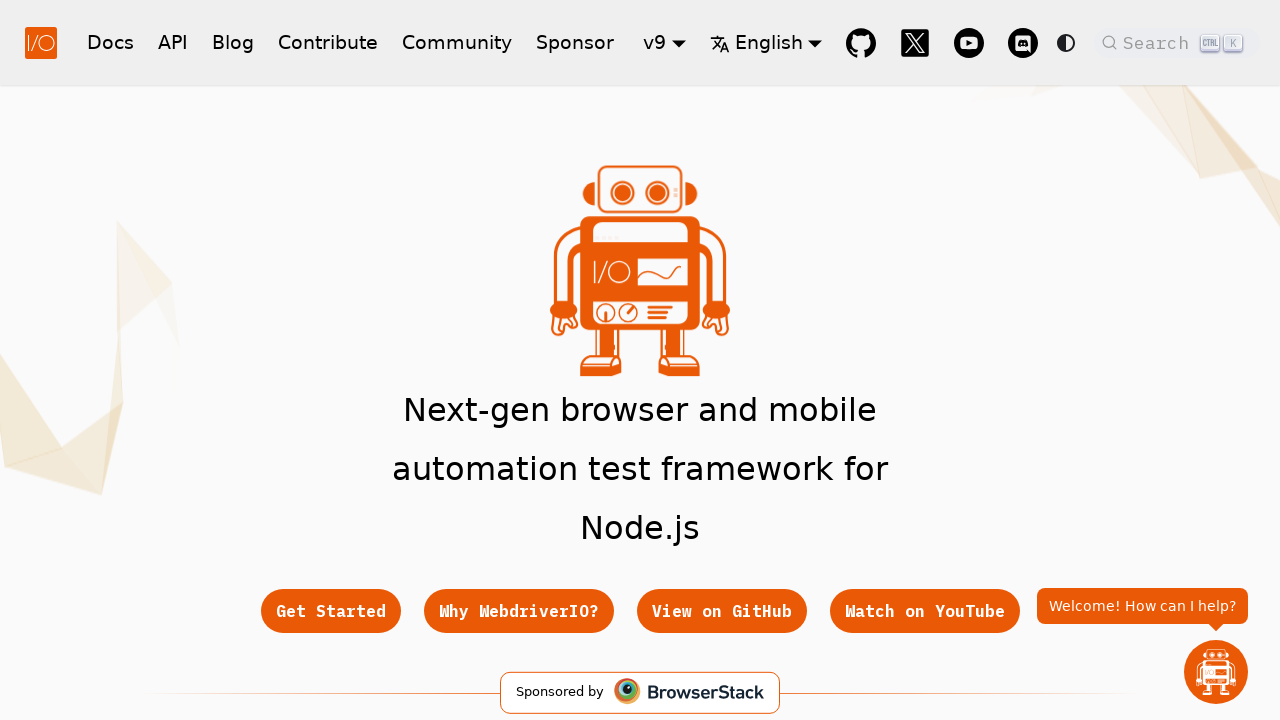

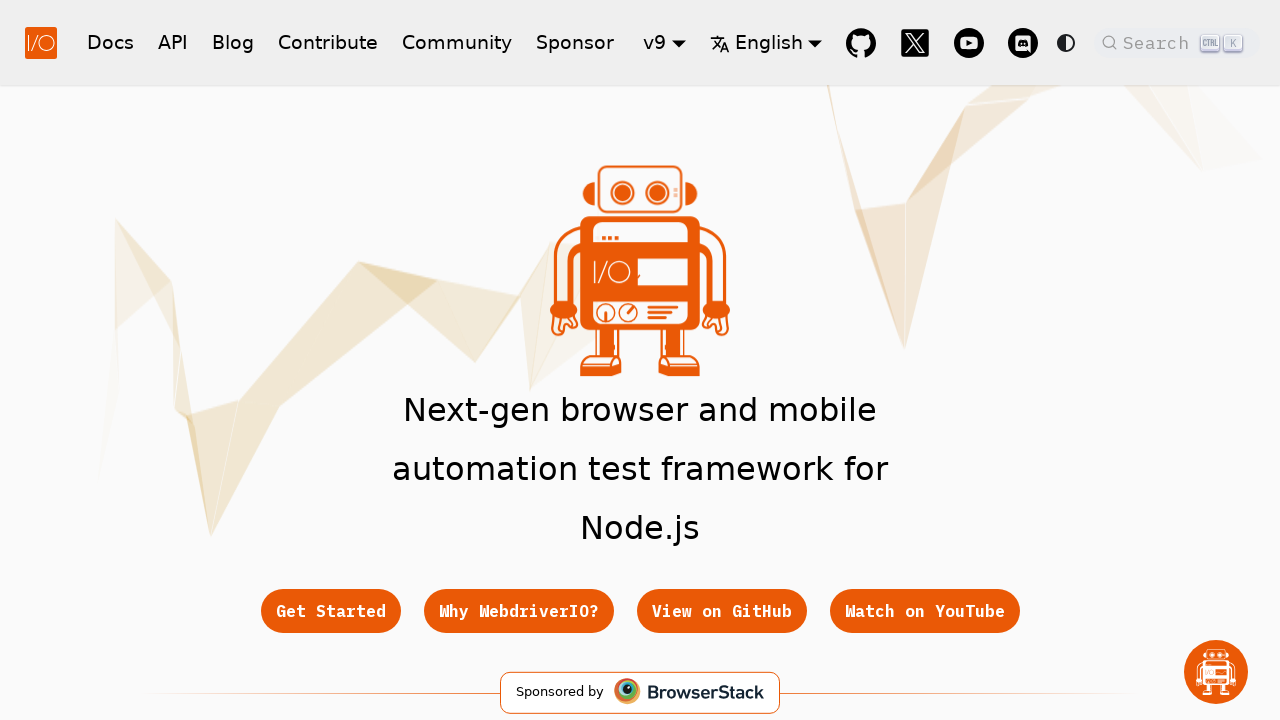